Tests search functionality with an empty search query by opening the search panel and clicking submit without entering any text

Starting URL: https://e-learning.hcmut.edu.vn/

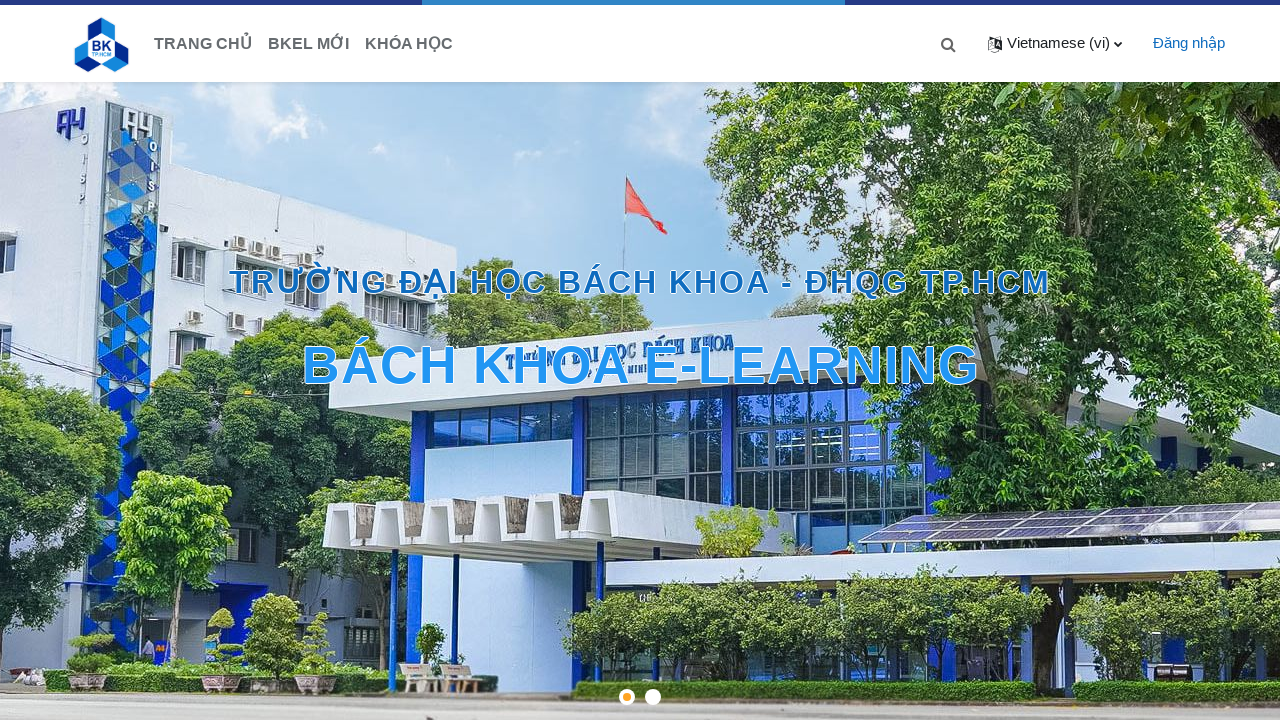

Clicked to open search panel at (948, 44) on .btn-open > .icon
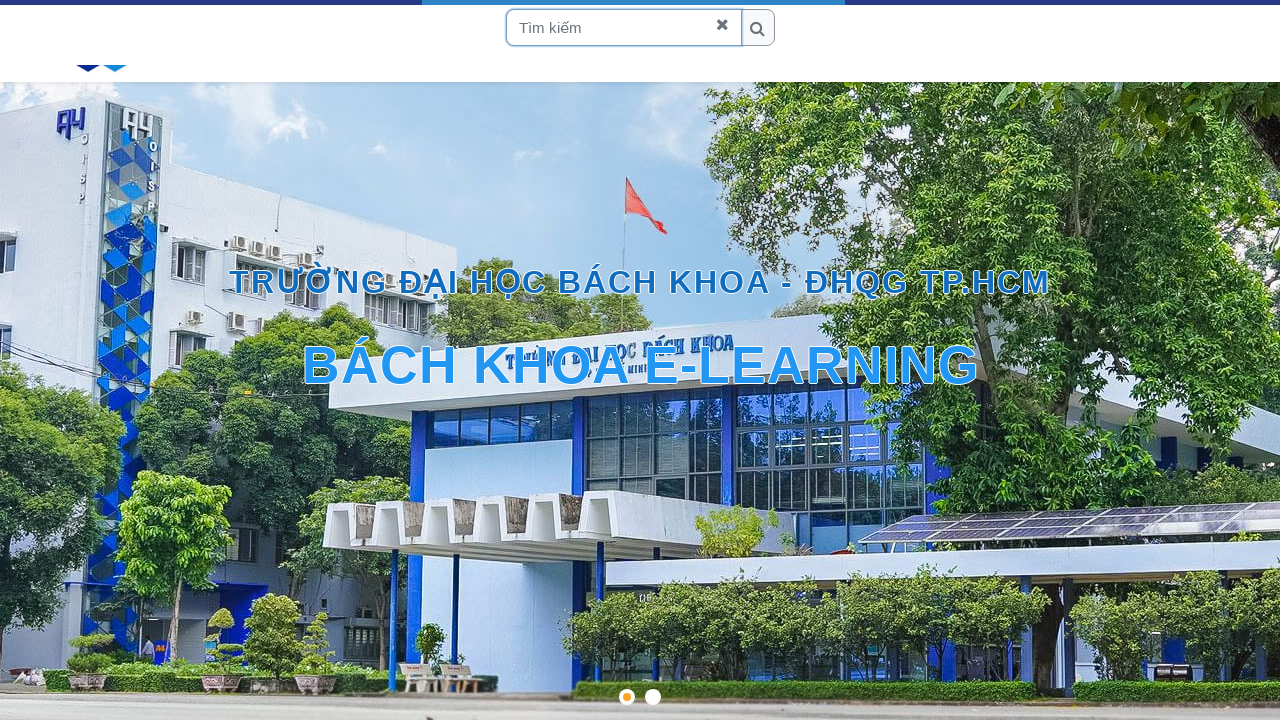

Clicked submit button without entering any search text at (758, 28) on .btn-submit
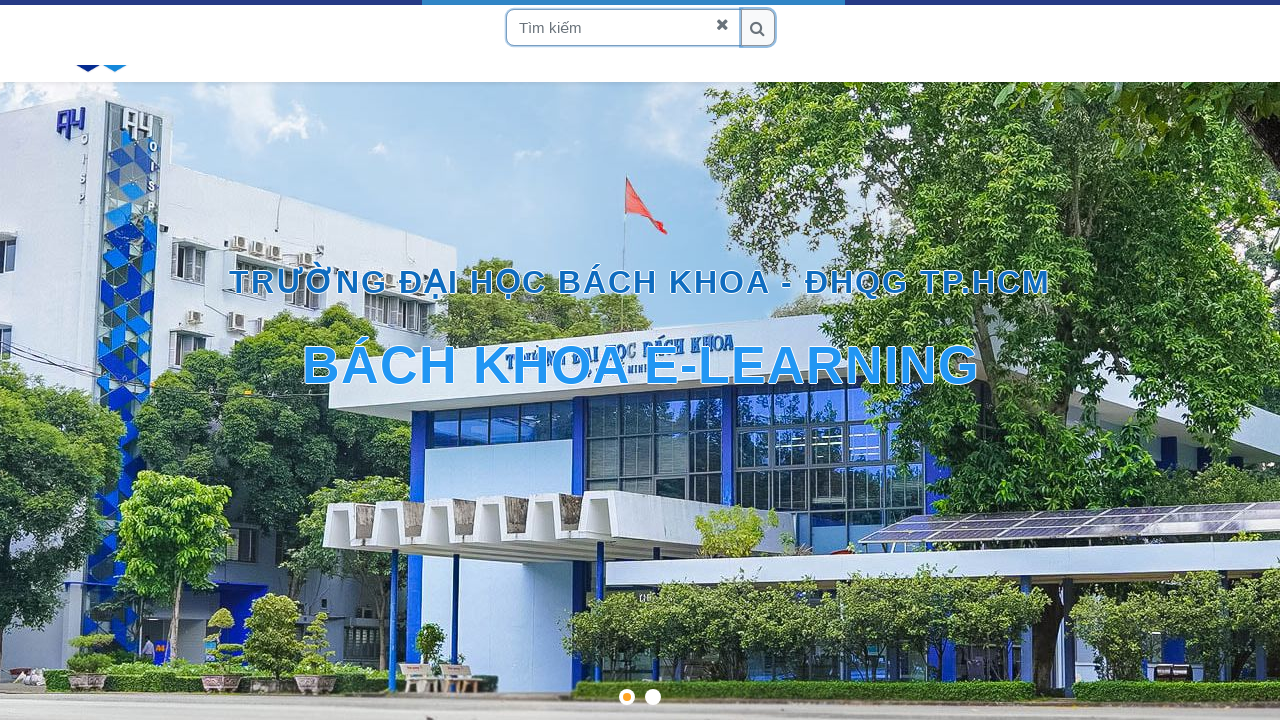

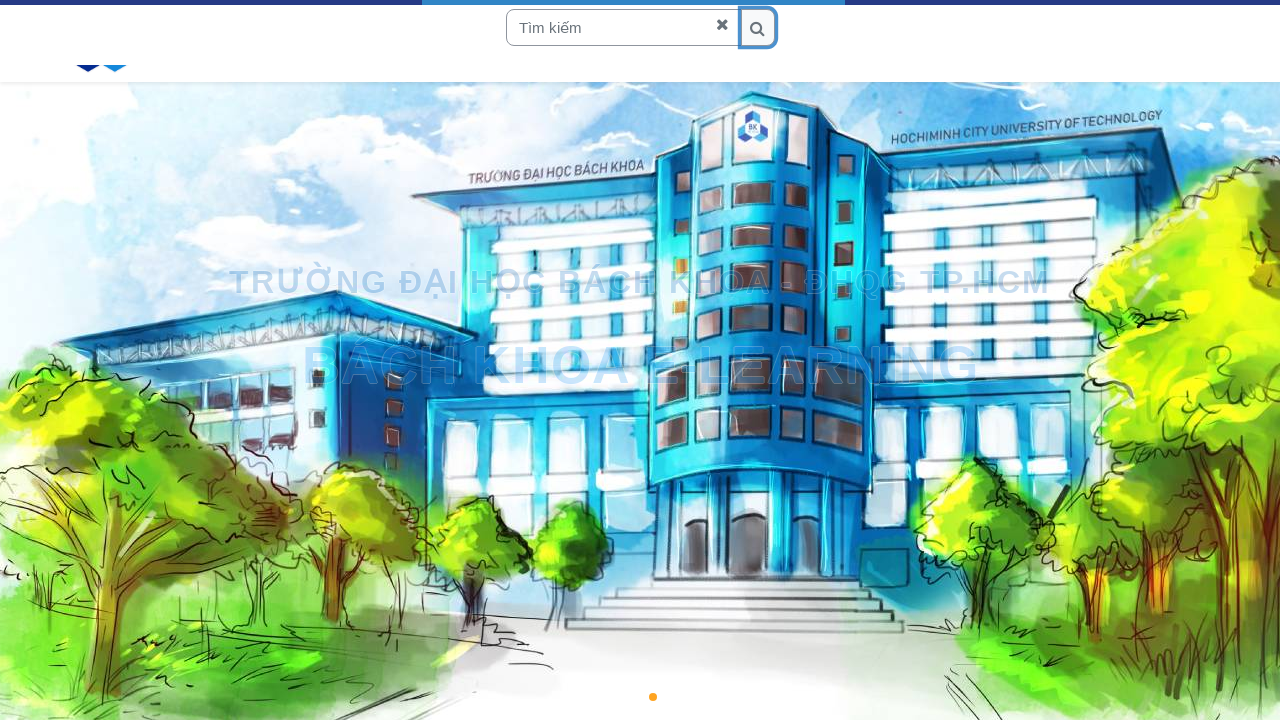